Tests navigation to phones category and verifies Samsung products are displayed

Starting URL: https://www.demoblaze.com/index.html

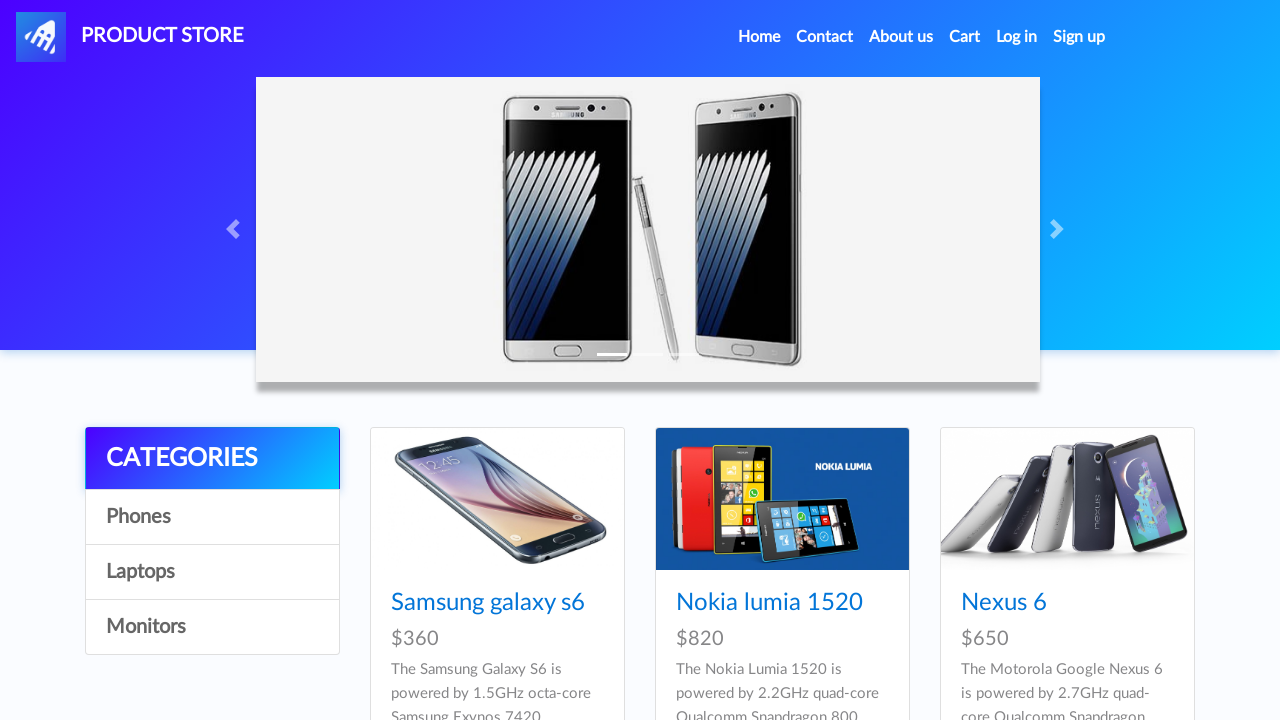

Navigated to DemoBlaze home page
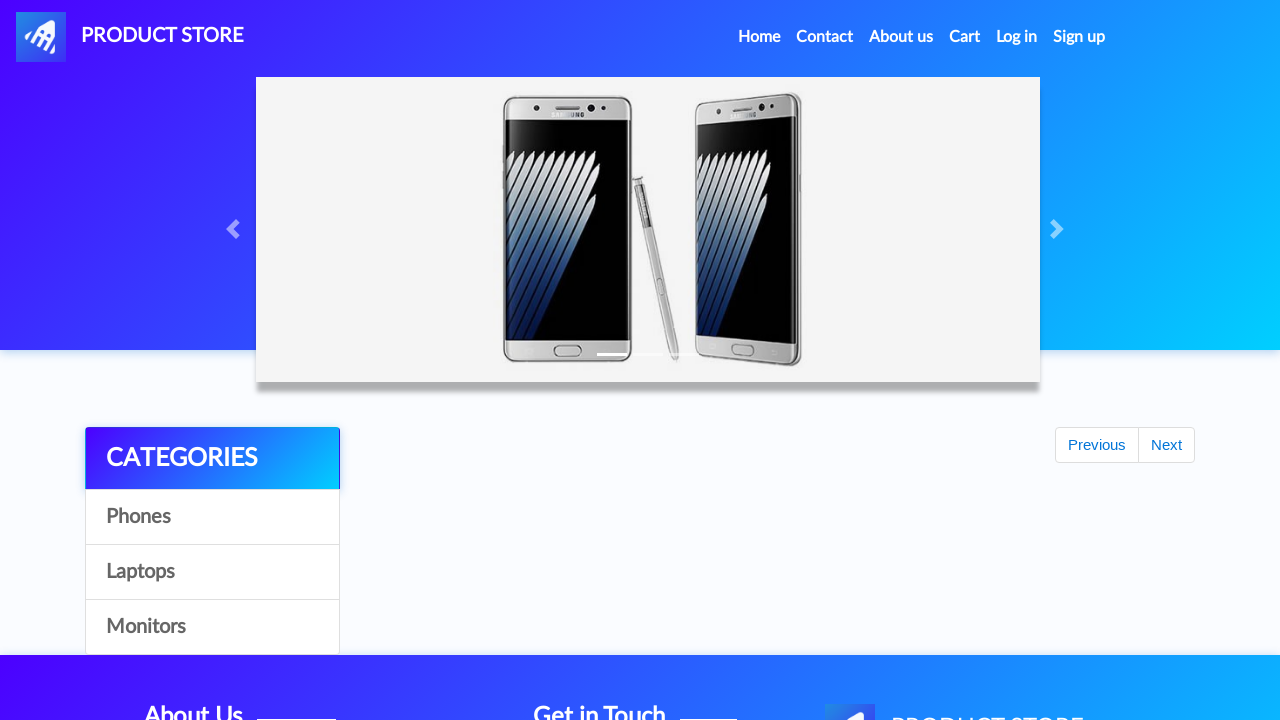

Clicked on Phones category link at (212, 517) on xpath=//a[contains(text(),'Phones')]
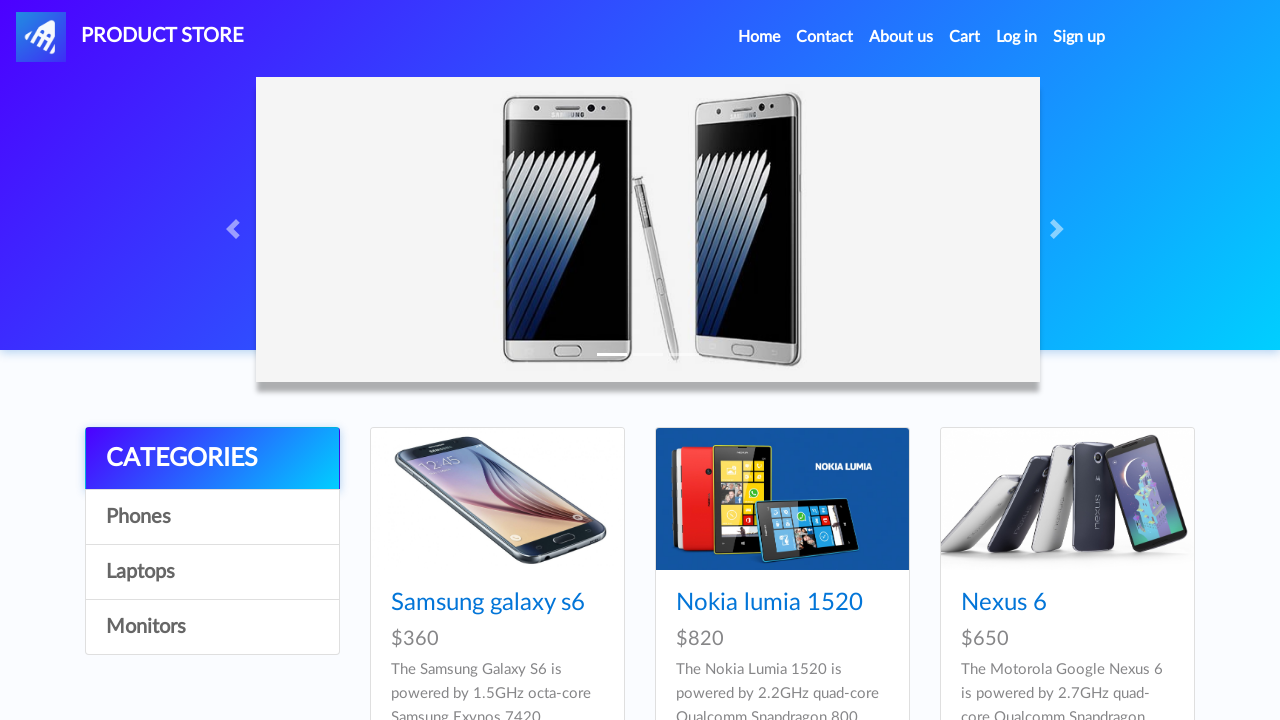

Waited for products to load in Phones category
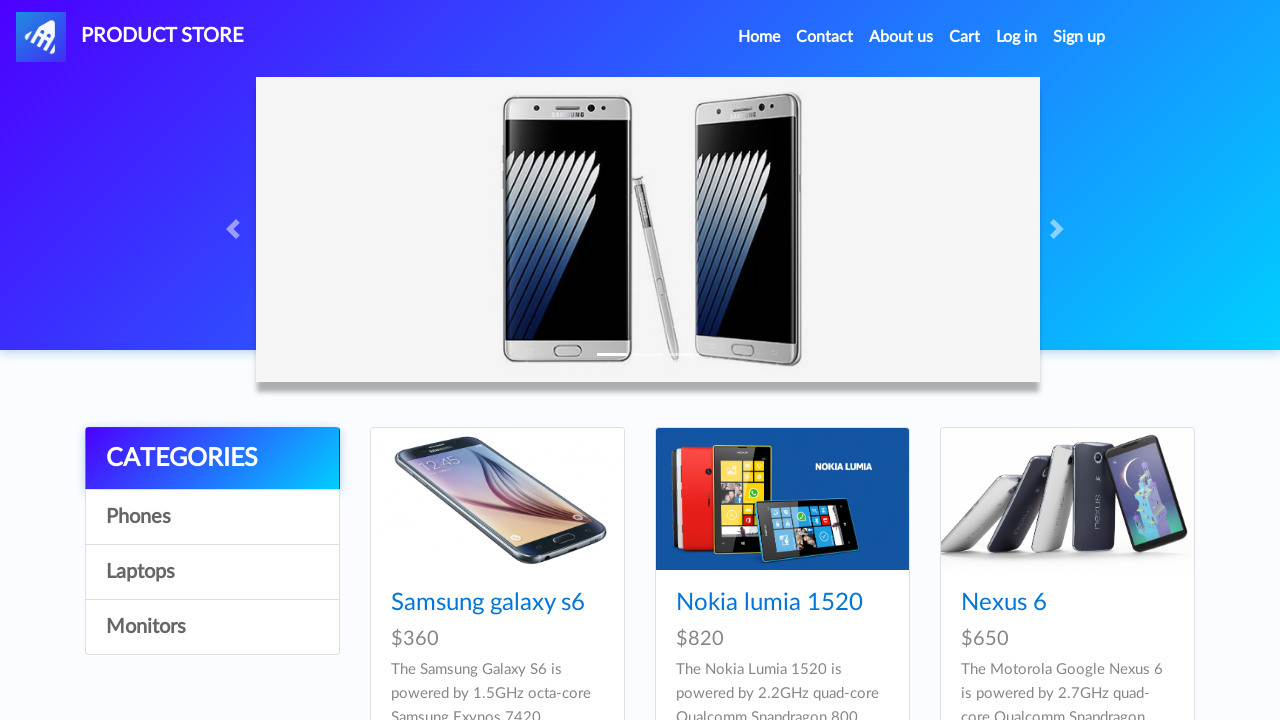

Verified Samsung product is displayed in first product card
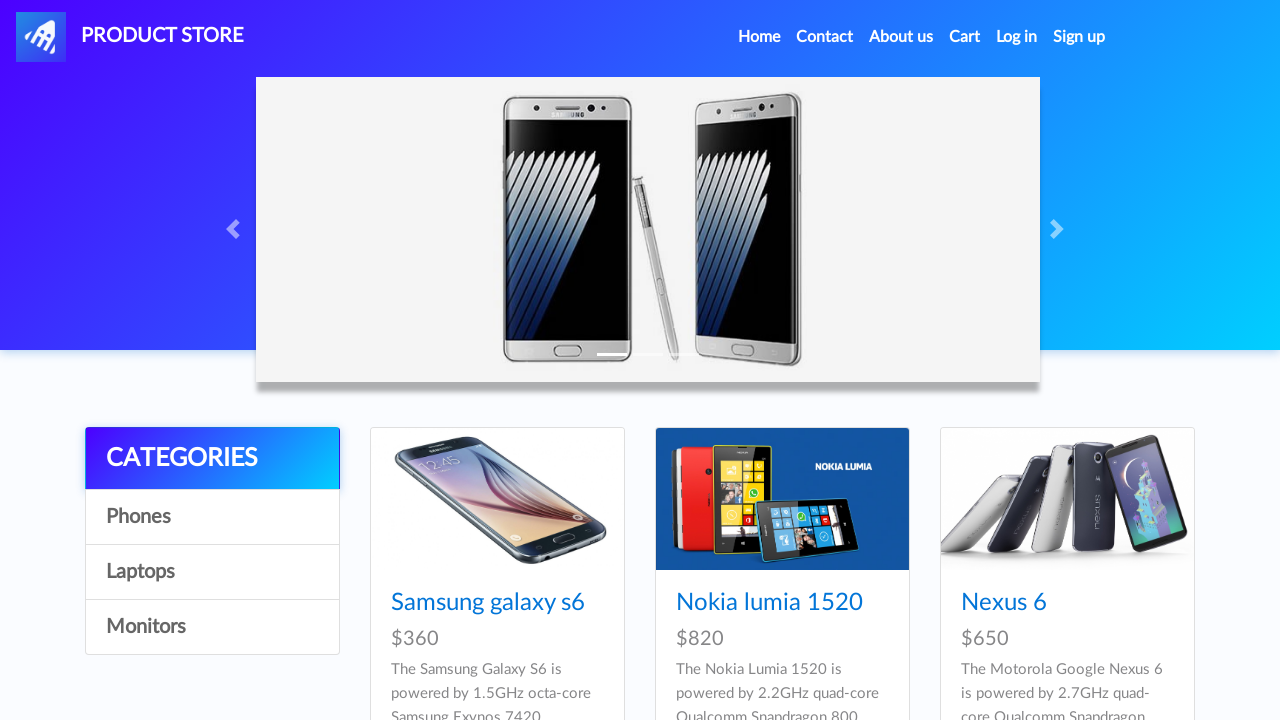

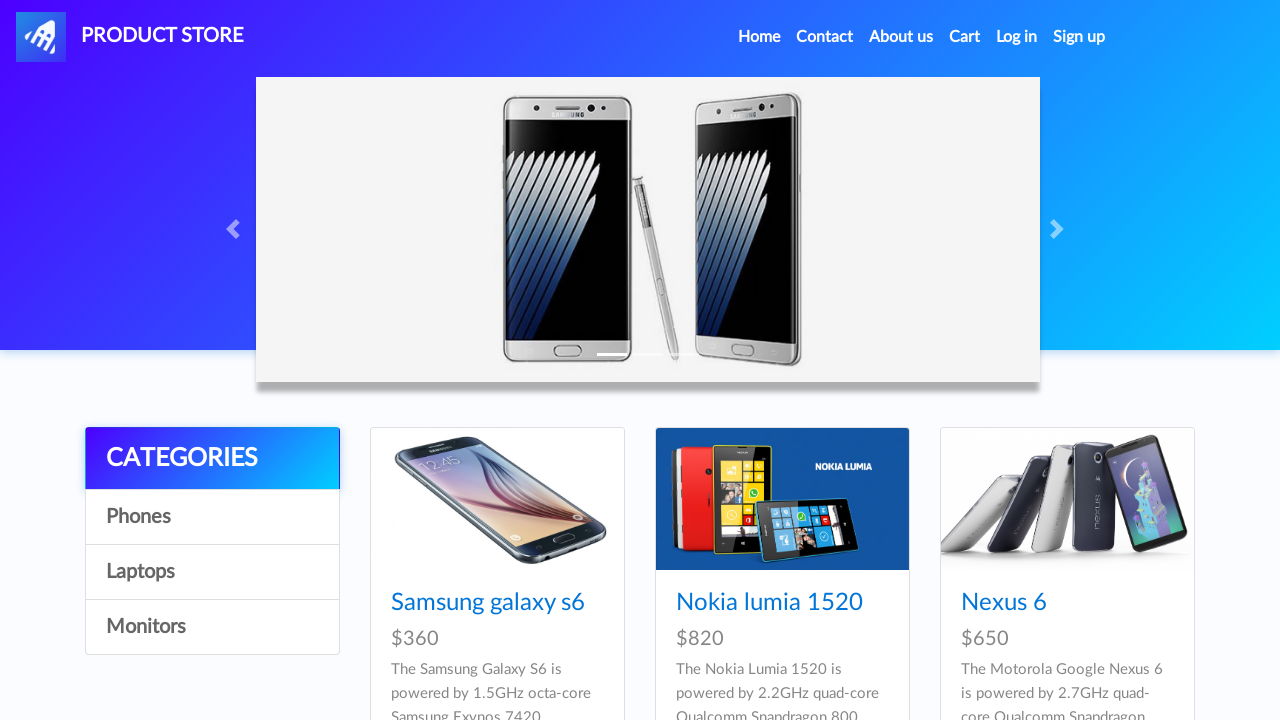